Tests that new items are appended to the bottom of the todo list and the counter updates

Starting URL: https://demo.playwright.dev/todomvc

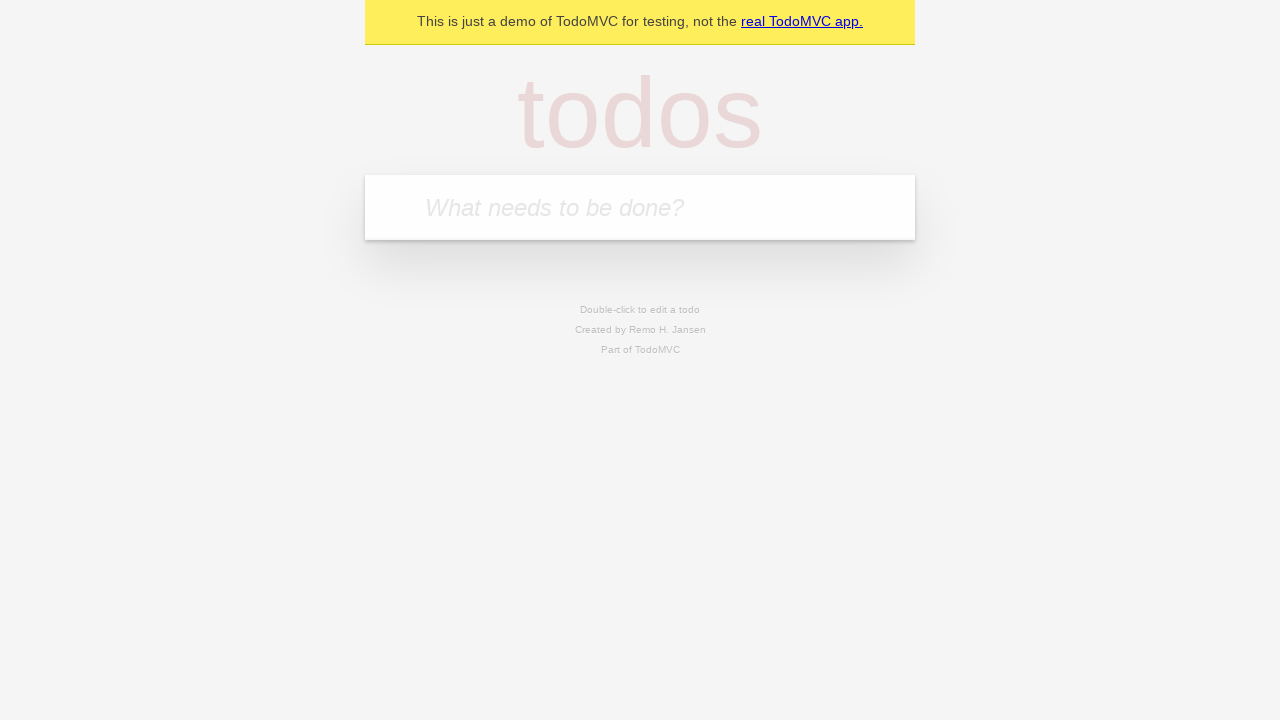

Filled todo input with 'buy some cheese' on internal:attr=[placeholder="What needs to be done?"i]
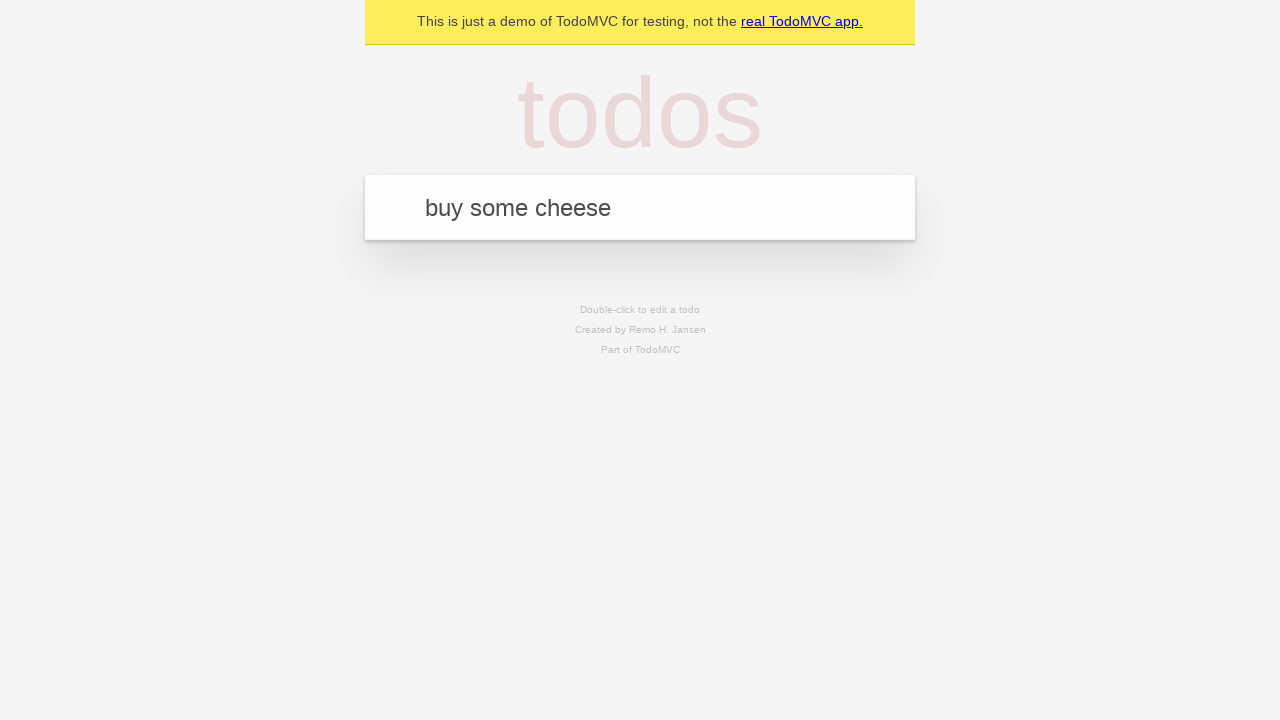

Pressed Enter to add 'buy some cheese' to the list on internal:attr=[placeholder="What needs to be done?"i]
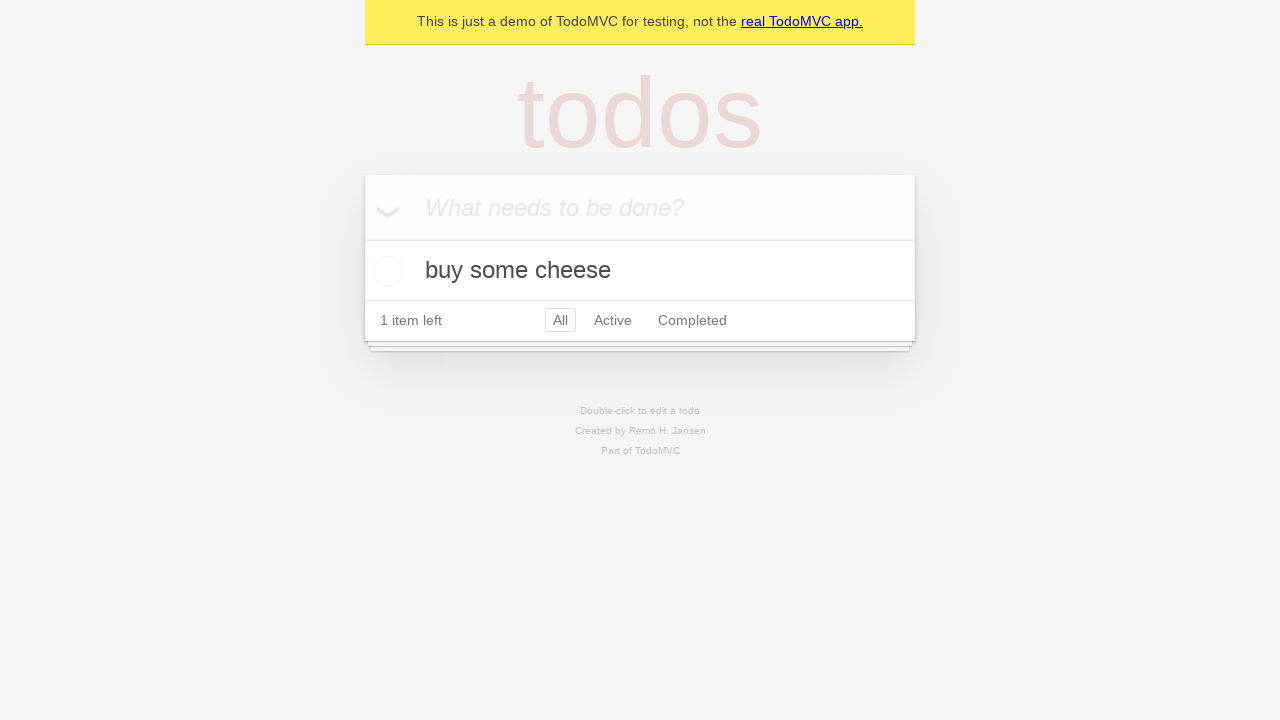

Filled todo input with 'feed the cat' on internal:attr=[placeholder="What needs to be done?"i]
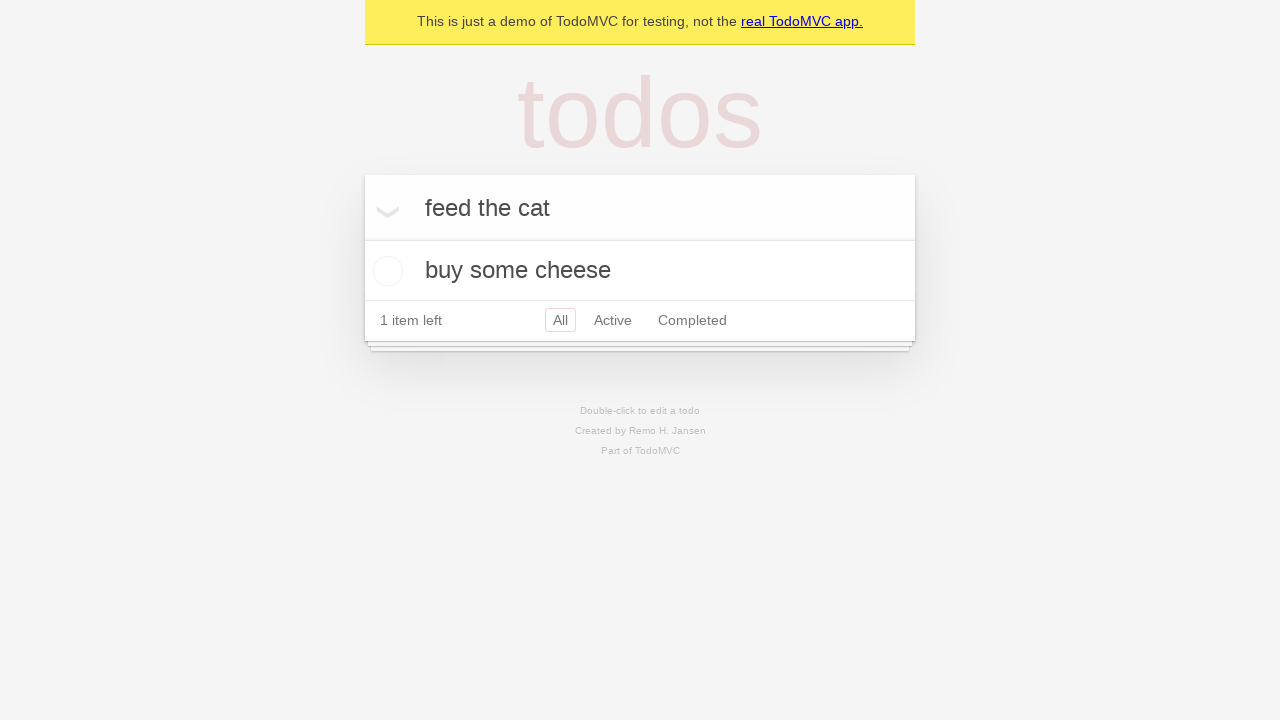

Pressed Enter to add 'feed the cat' to the list on internal:attr=[placeholder="What needs to be done?"i]
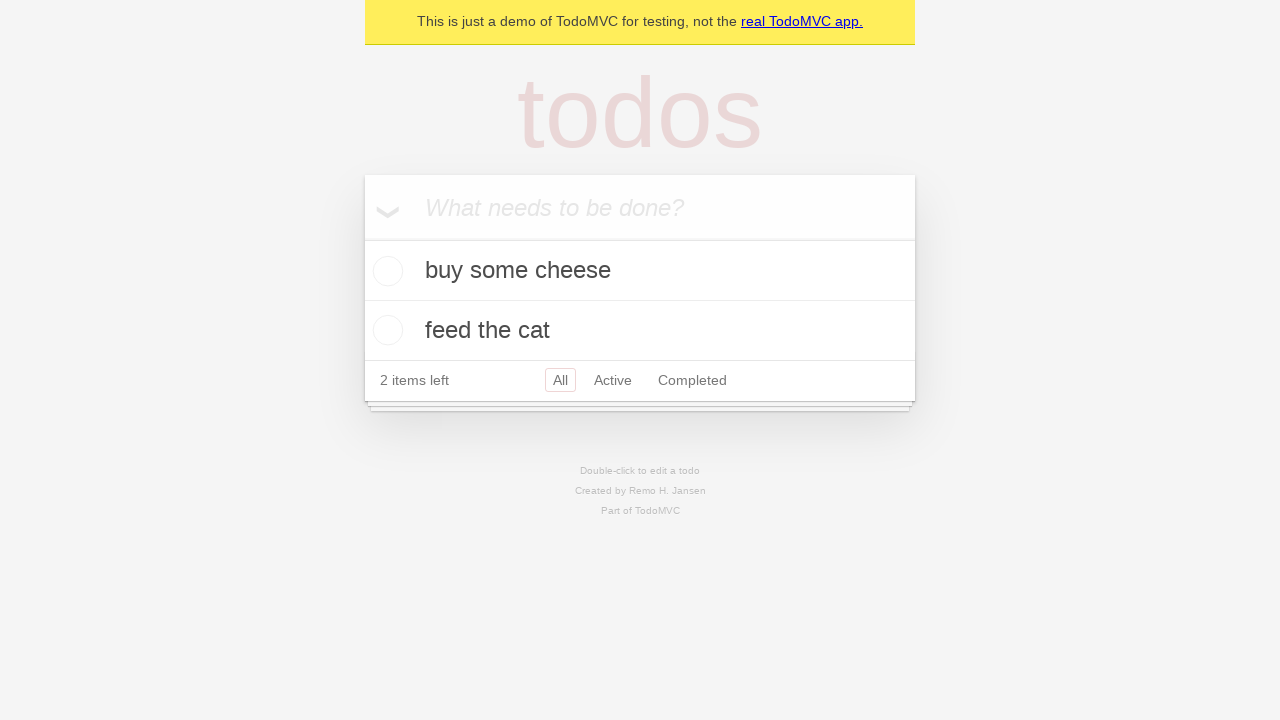

Filled todo input with 'book a doctors appointment' on internal:attr=[placeholder="What needs to be done?"i]
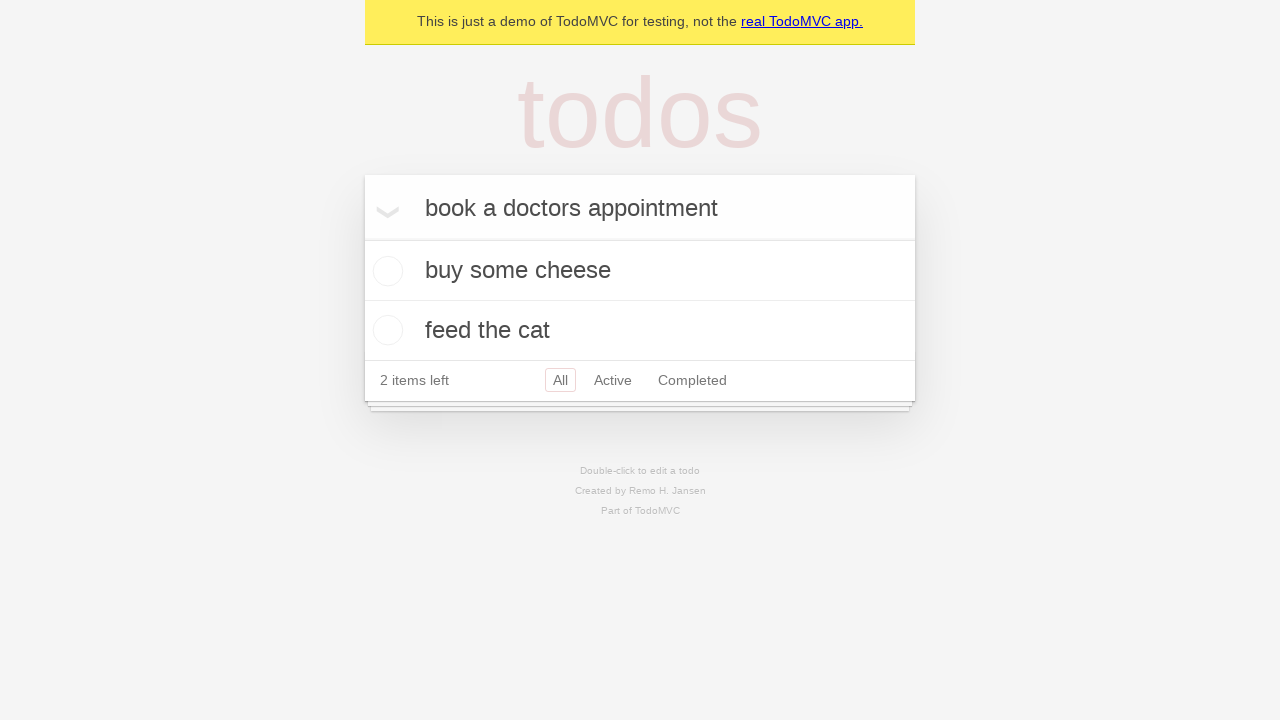

Pressed Enter to add 'book a doctors appointment' to the list on internal:attr=[placeholder="What needs to be done?"i]
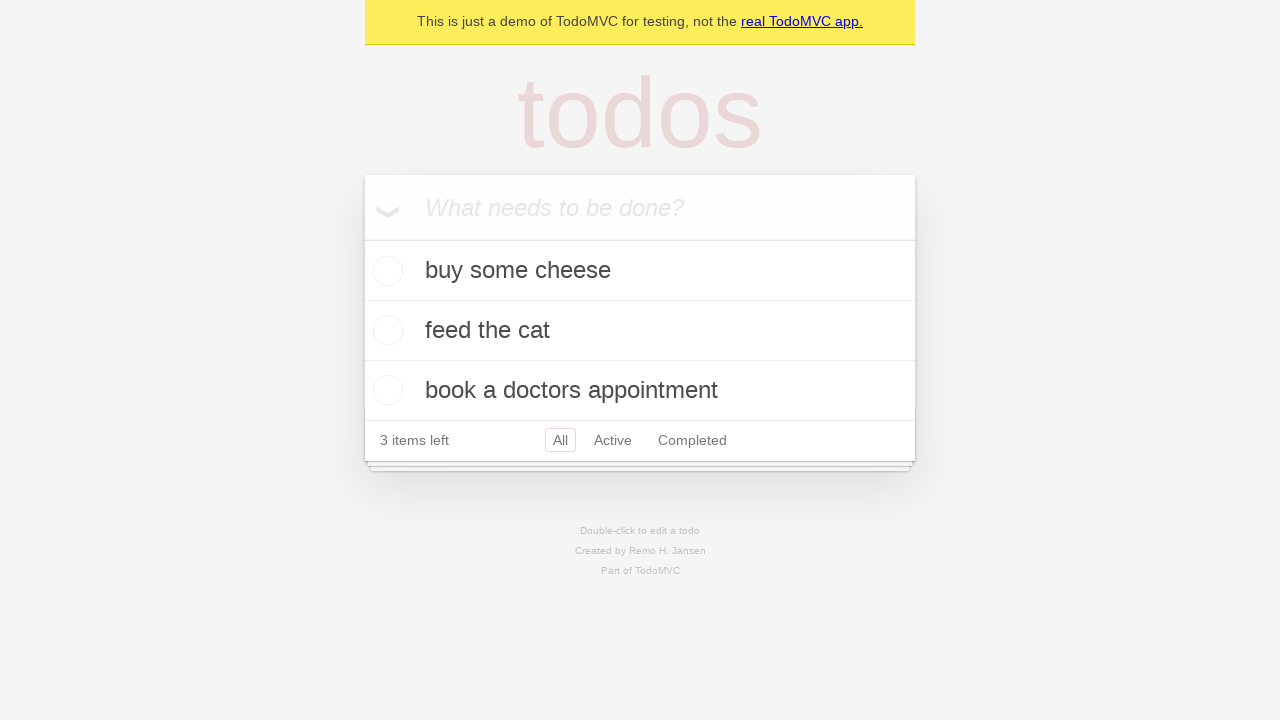

Waited for counter to show '3 items left'
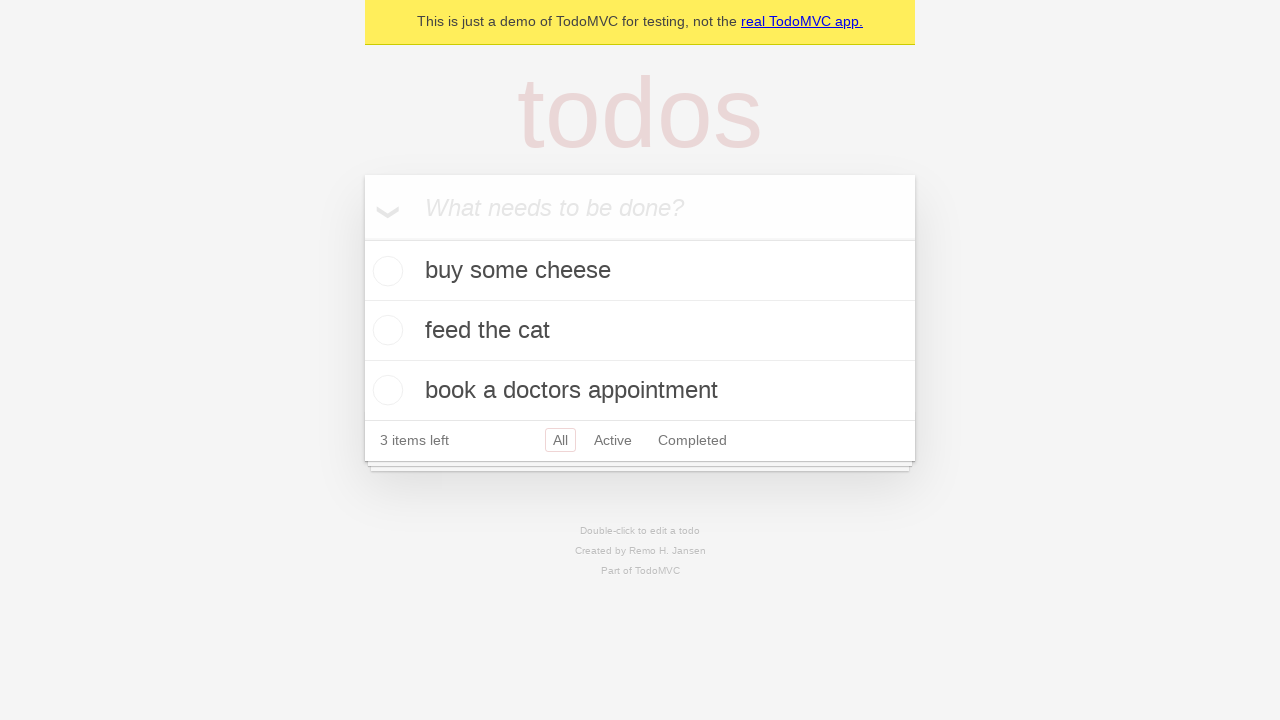

Waited for third todo item to be visible
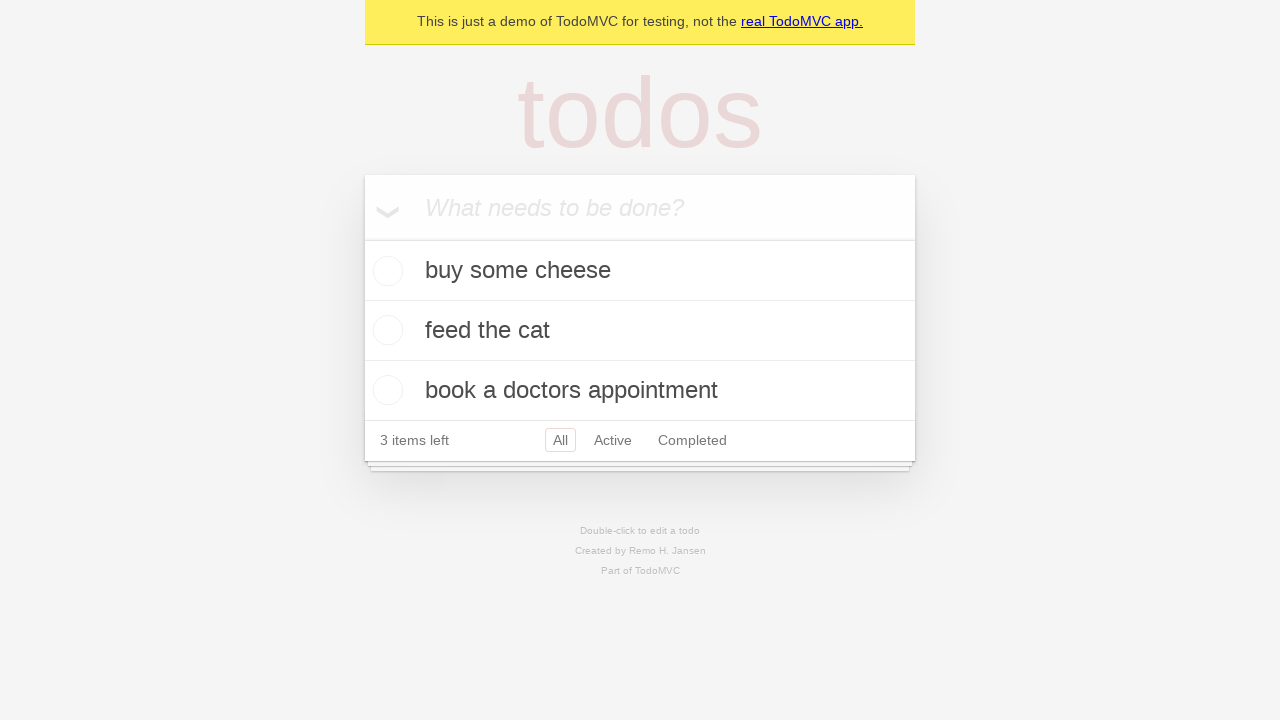

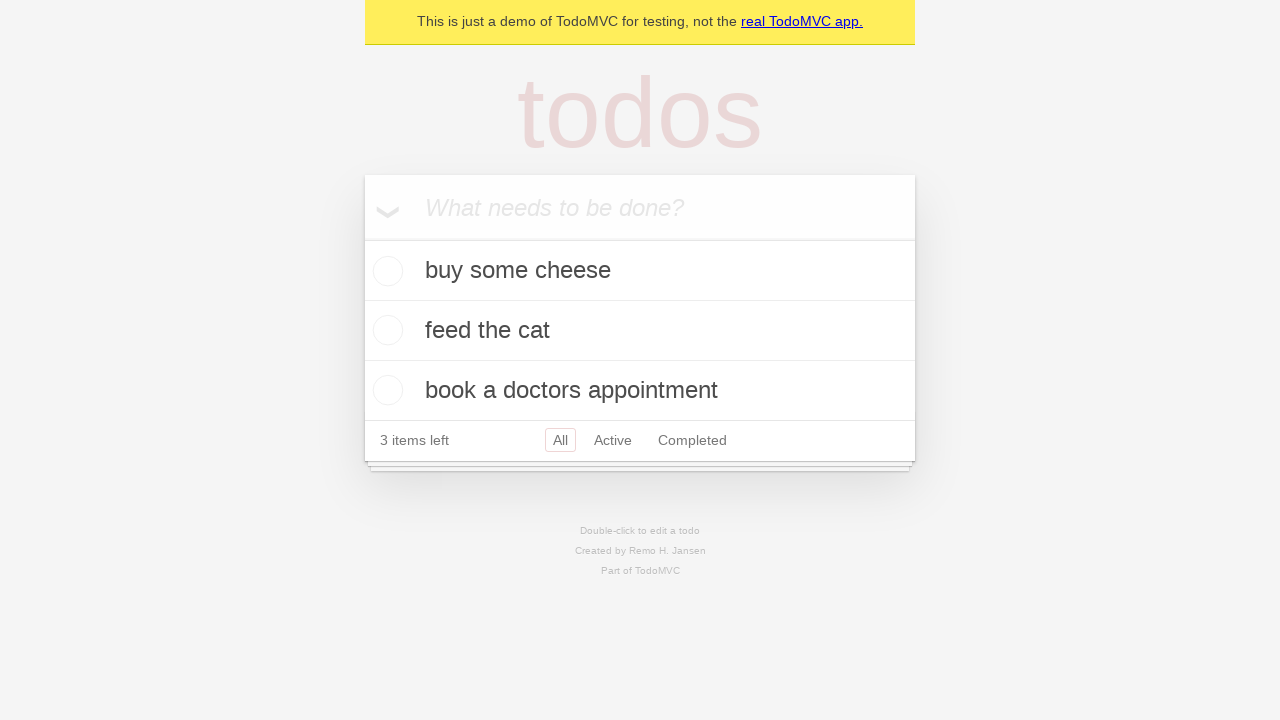